Tests the SpiceJet flight booking form by clicking on the origin/source input field and entering an airport code (DEL for Delhi)

Starting URL: https://www.spicejet.com/

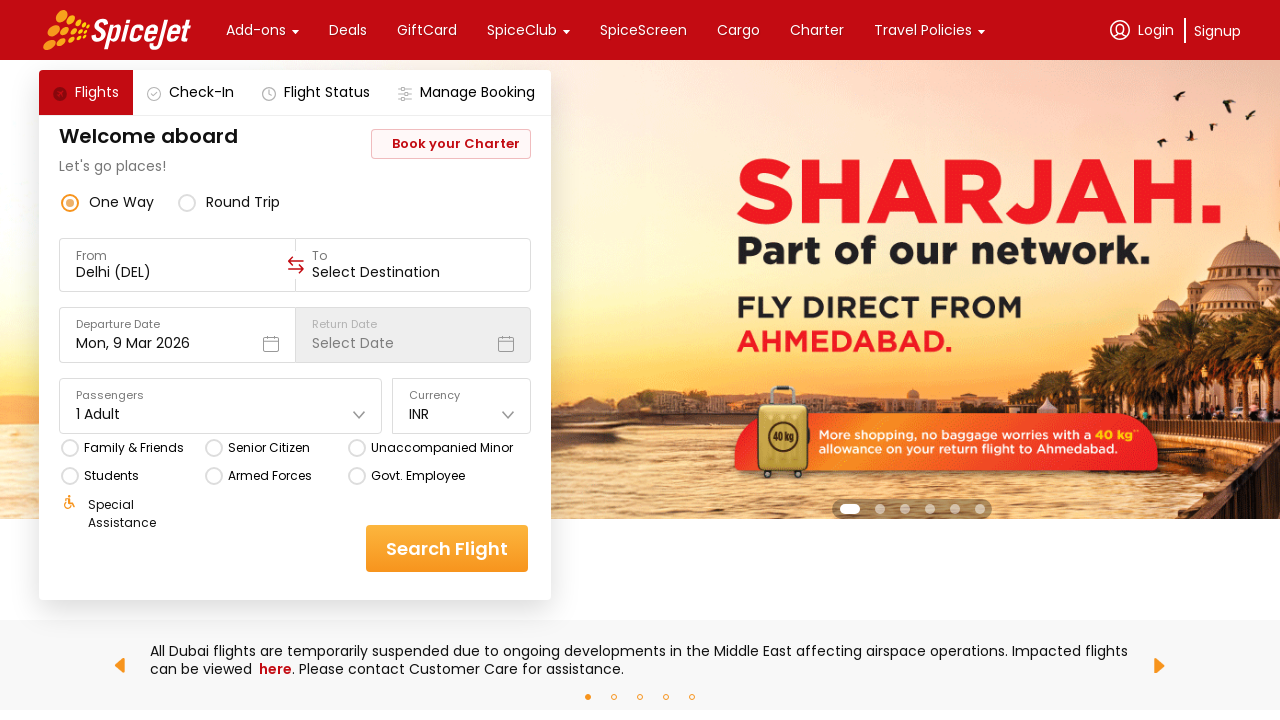

Clicked on the origin/source input field for airport selection at (178, 272) on xpath=//div[@data-testid='to-testID-origin']/div/div/input
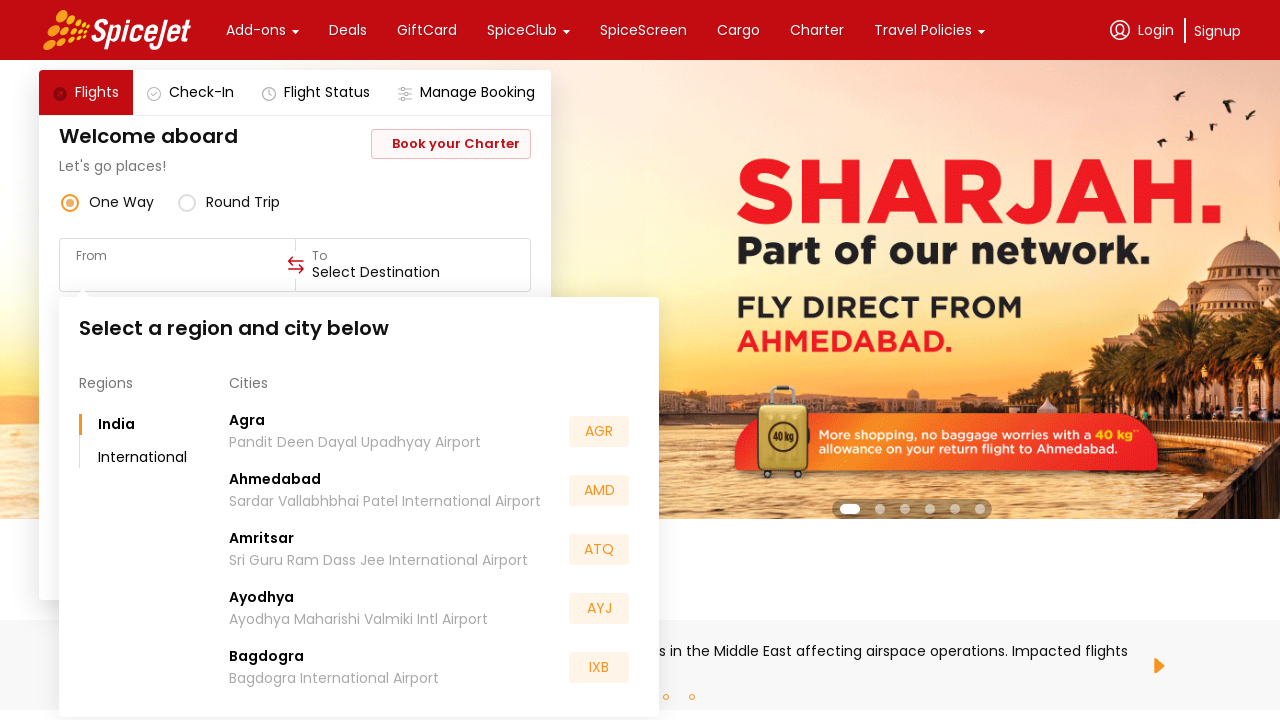

Entered airport code 'DEL' (Delhi) in the origin field on xpath=//div[@data-testid='to-testID-origin']/div/div/input
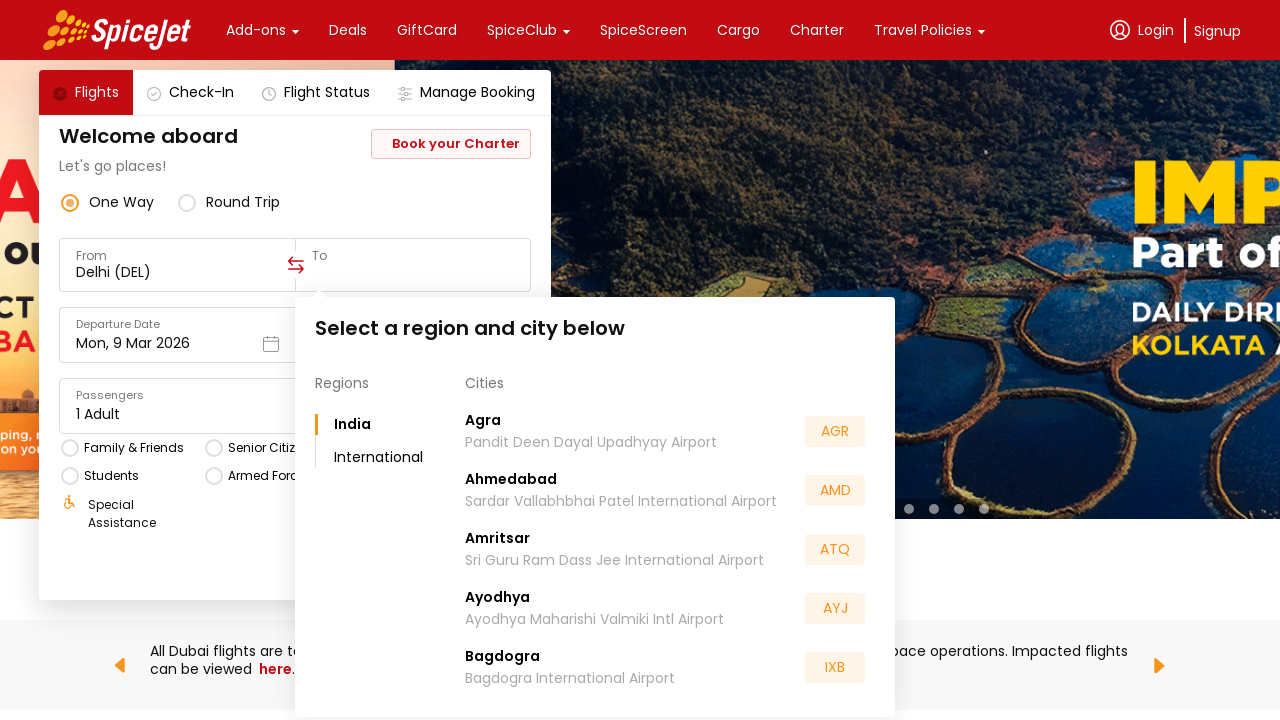

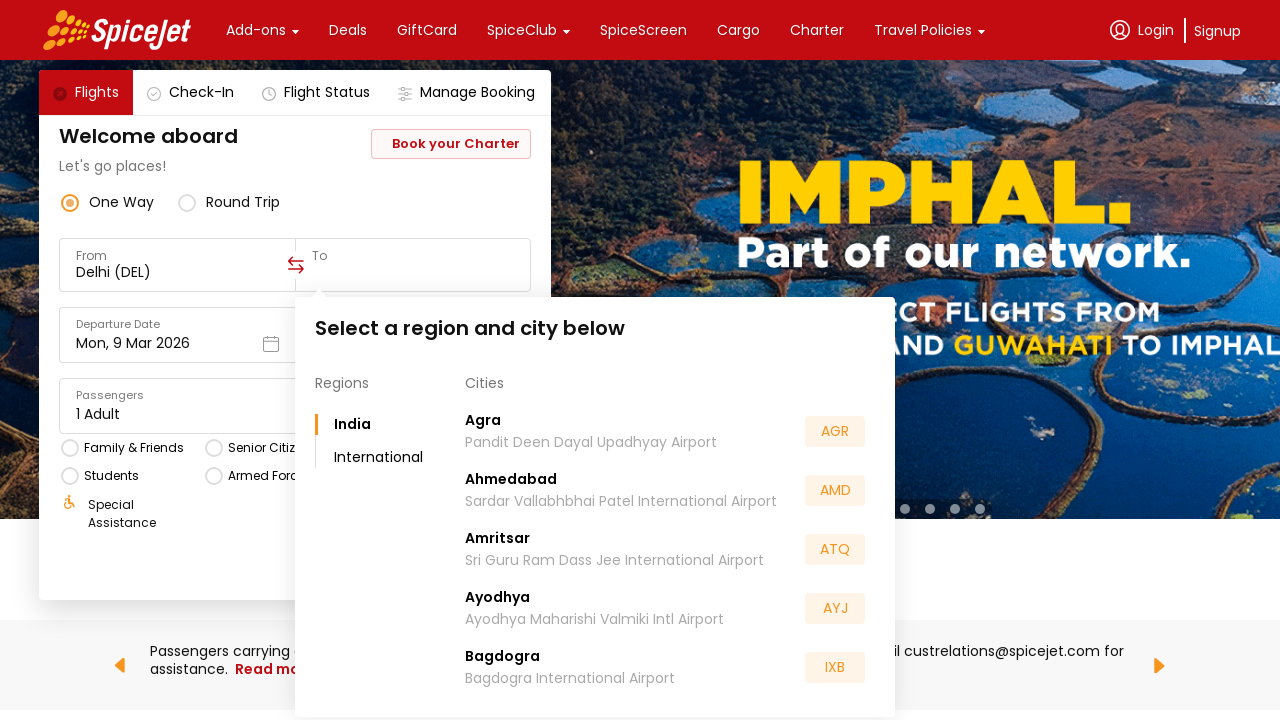